Tests table sorting functionality by clicking the column header and verifies pagination by navigating through pages to find a specific item (Rice).

Starting URL: https://rahulshettyacademy.com/greenkart/#/offers

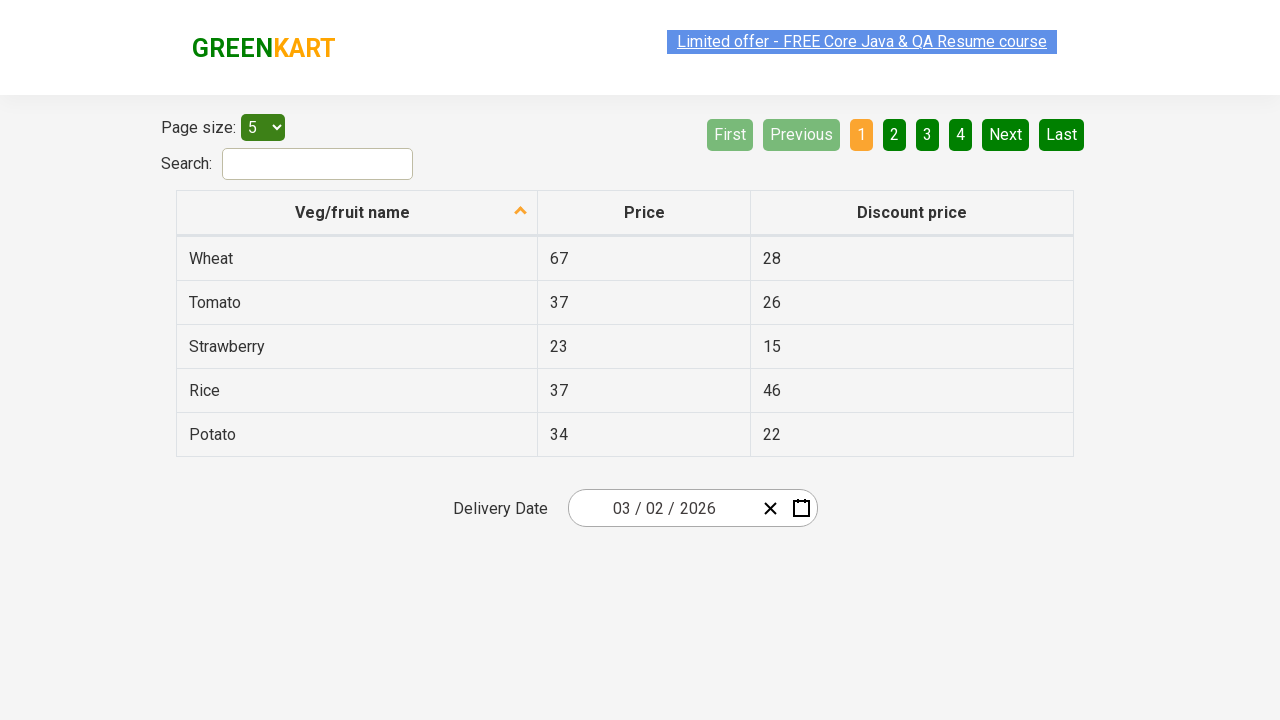

Table loaded - first column header visible
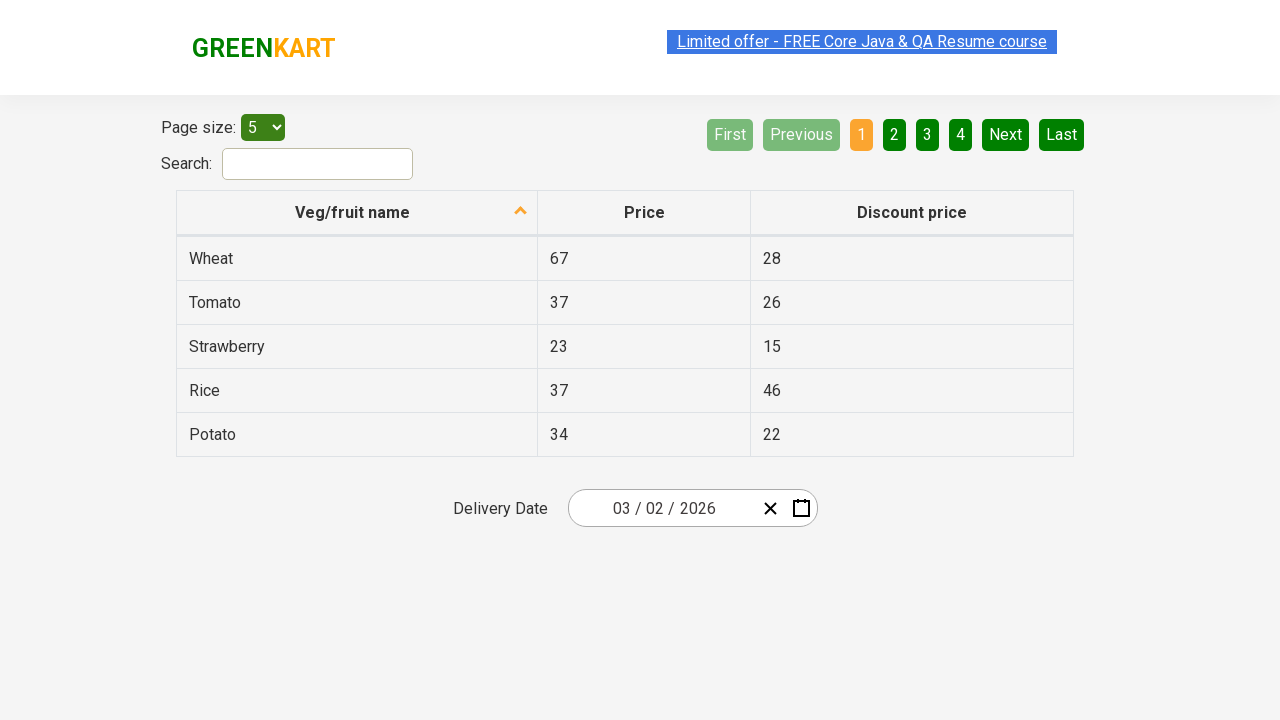

Clicked first column header to sort table at (357, 213) on xpath=//tr/th[1]
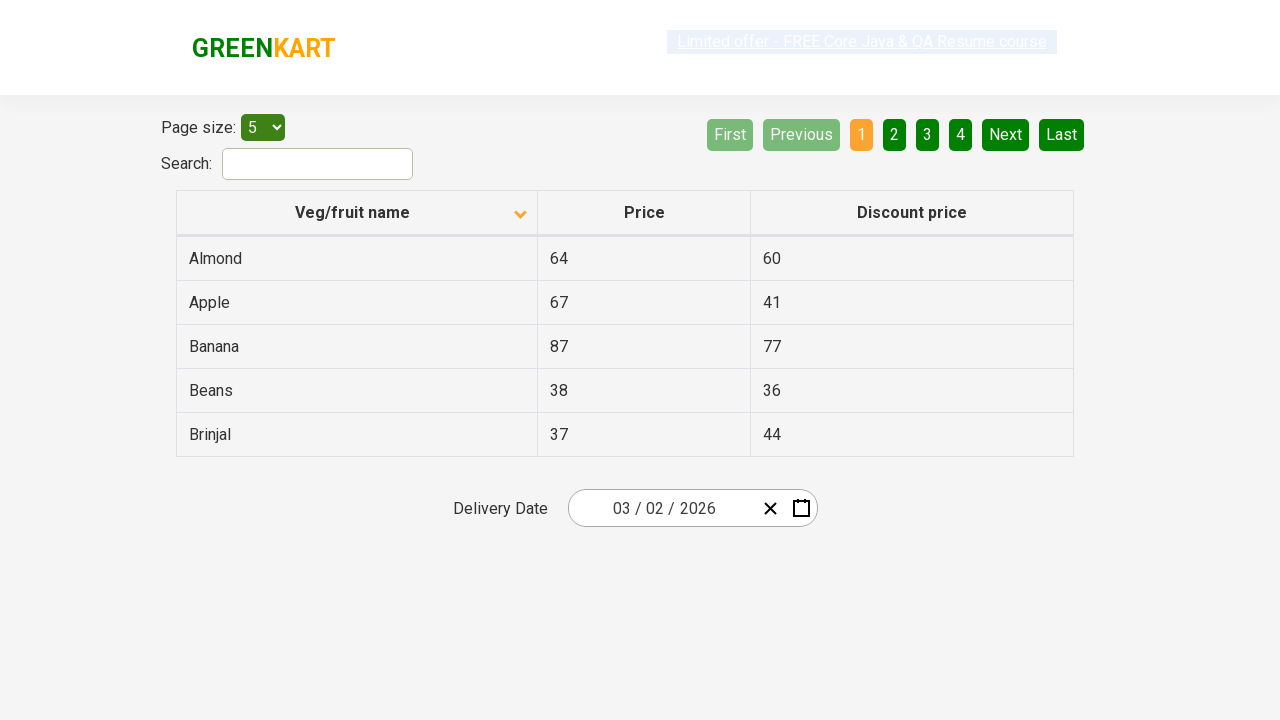

Waited for sort operation to complete
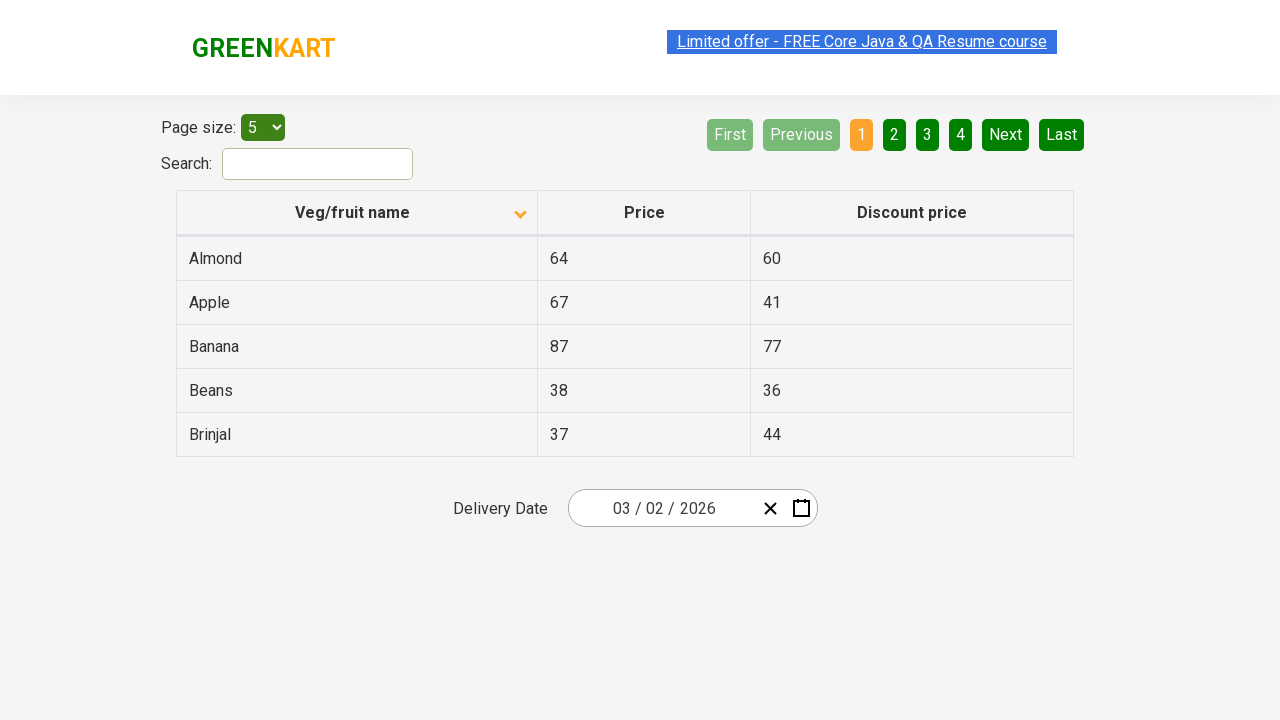

Table rows visible after sorting
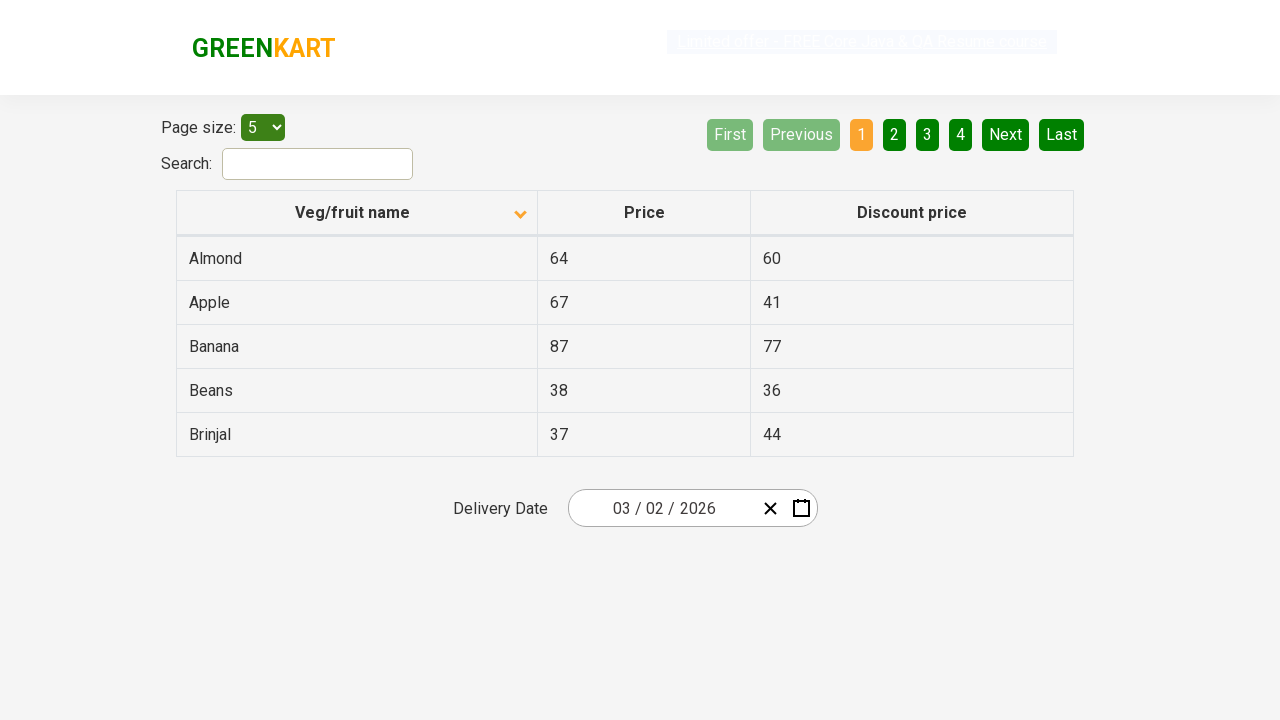

Retrieved 5 items from first column
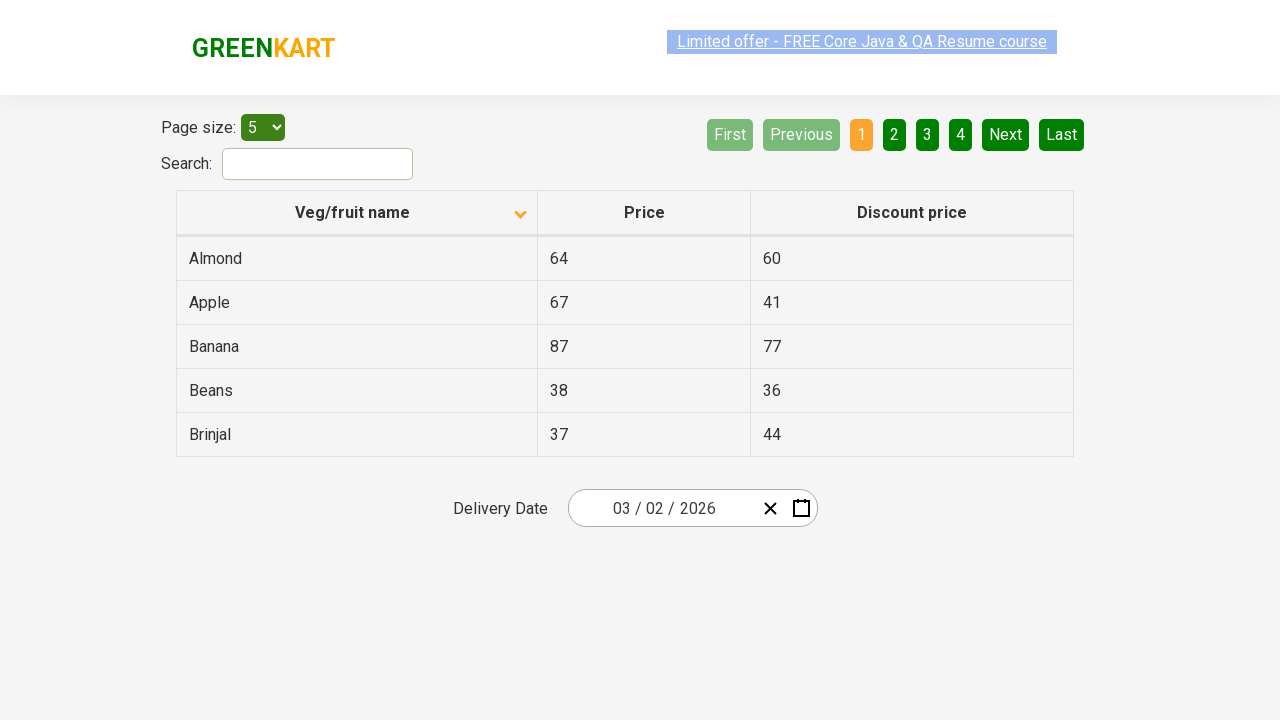

Retrieved items from page 1: 5 rows
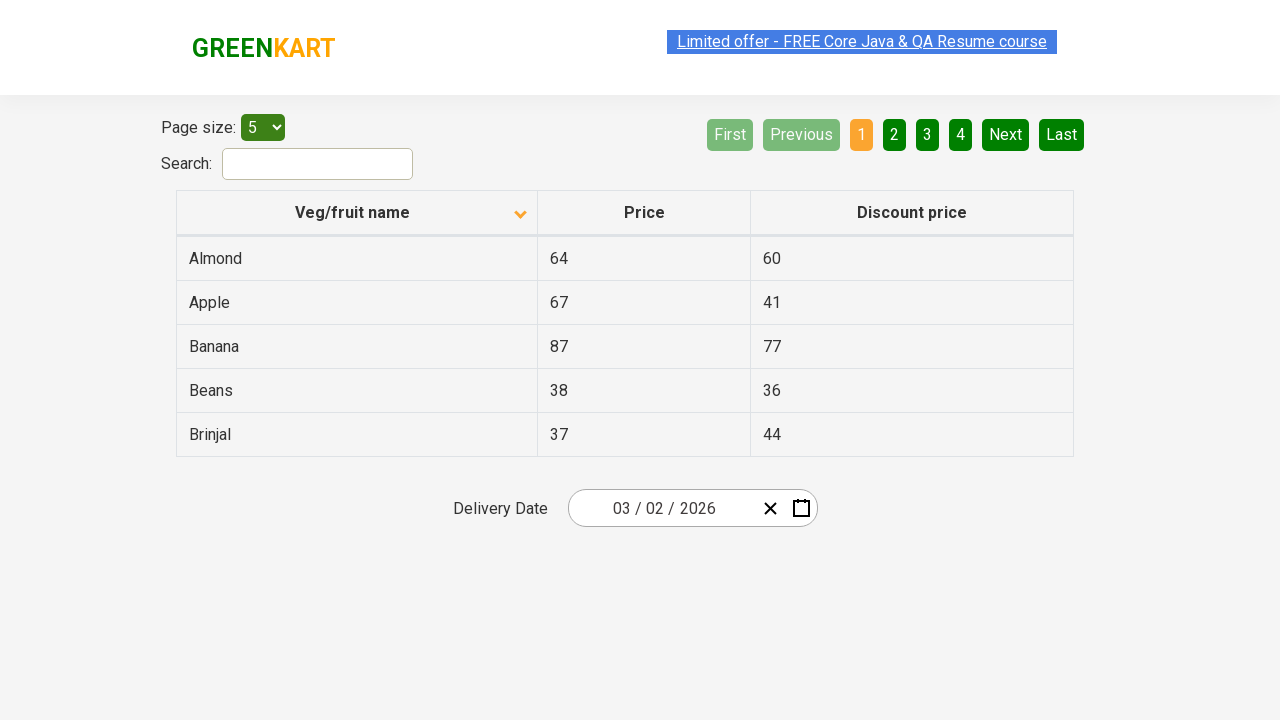

Clicked Next button to navigate to page 2 at (1006, 134) on [aria-label='Next']
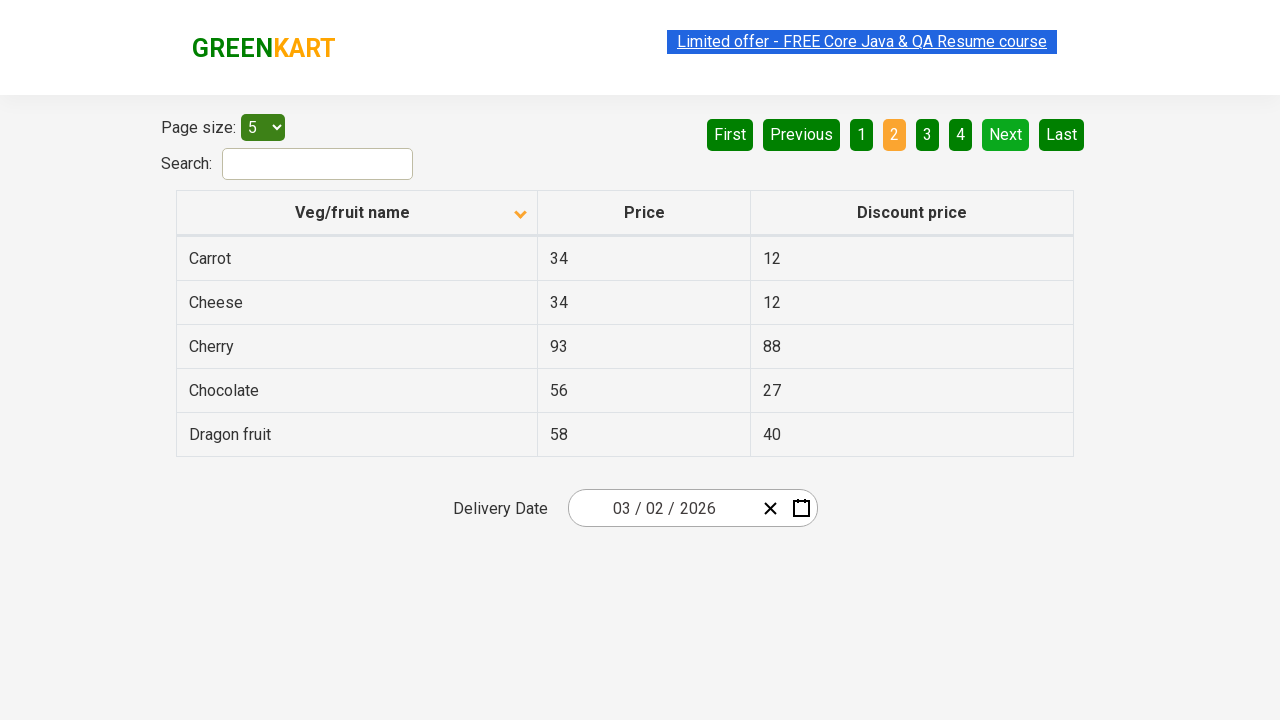

Waited for page content to update
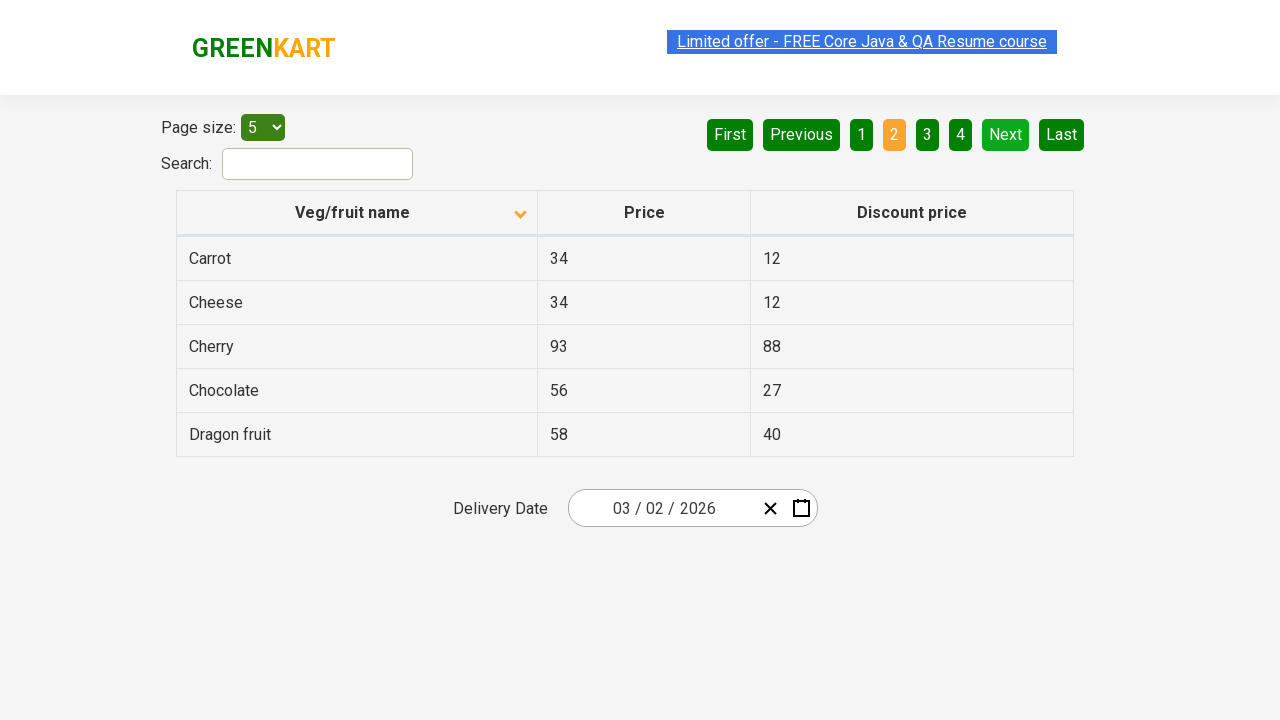

Retrieved items from page 2: 5 rows
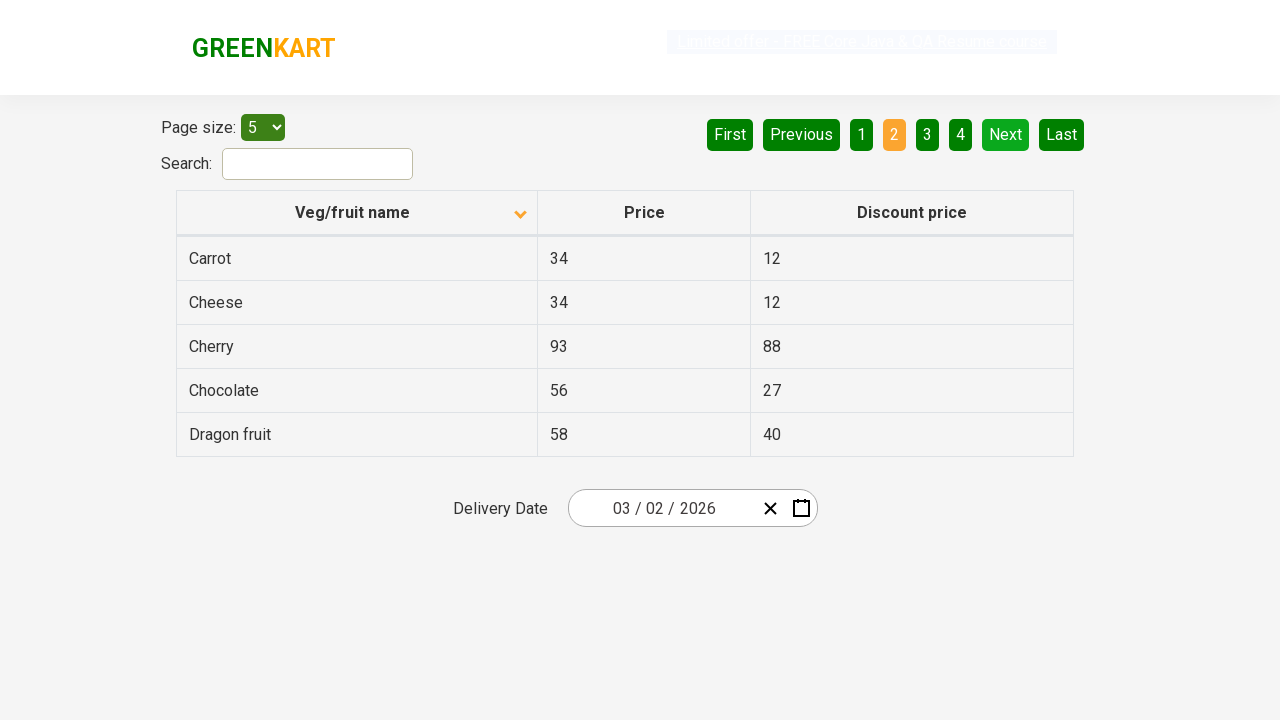

Clicked Next button to navigate to page 3 at (1006, 134) on [aria-label='Next']
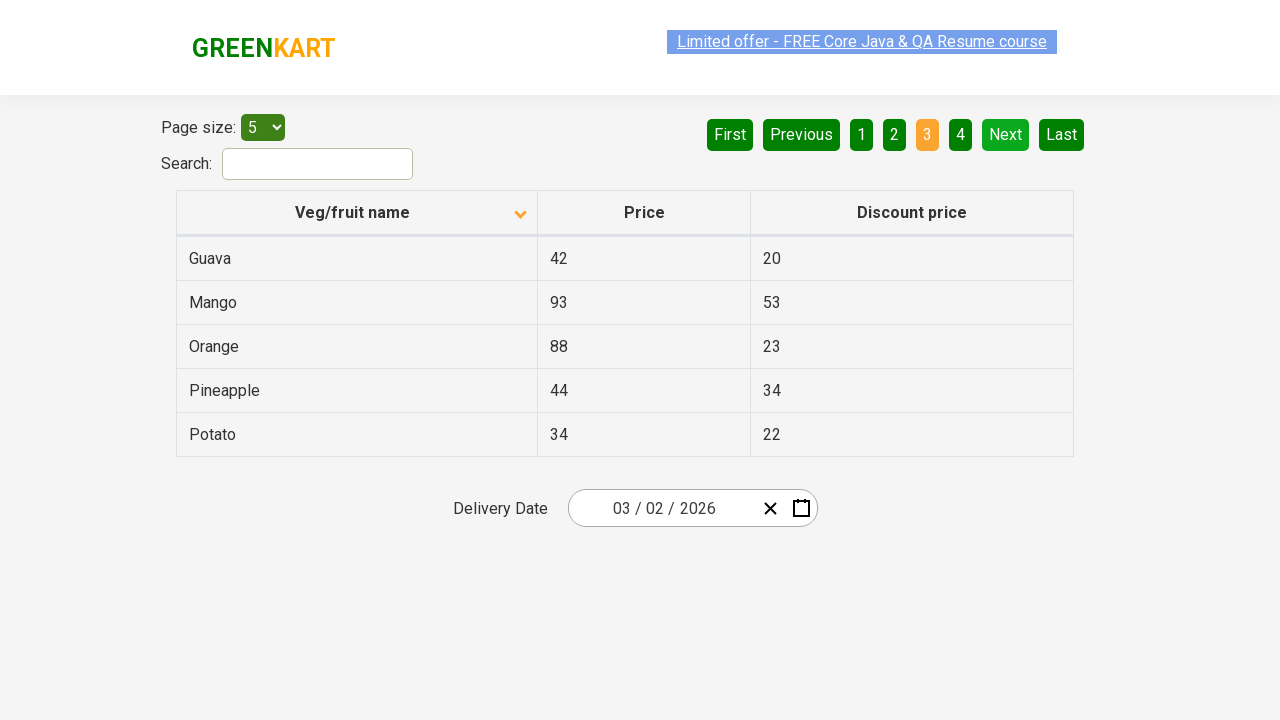

Waited for page content to update
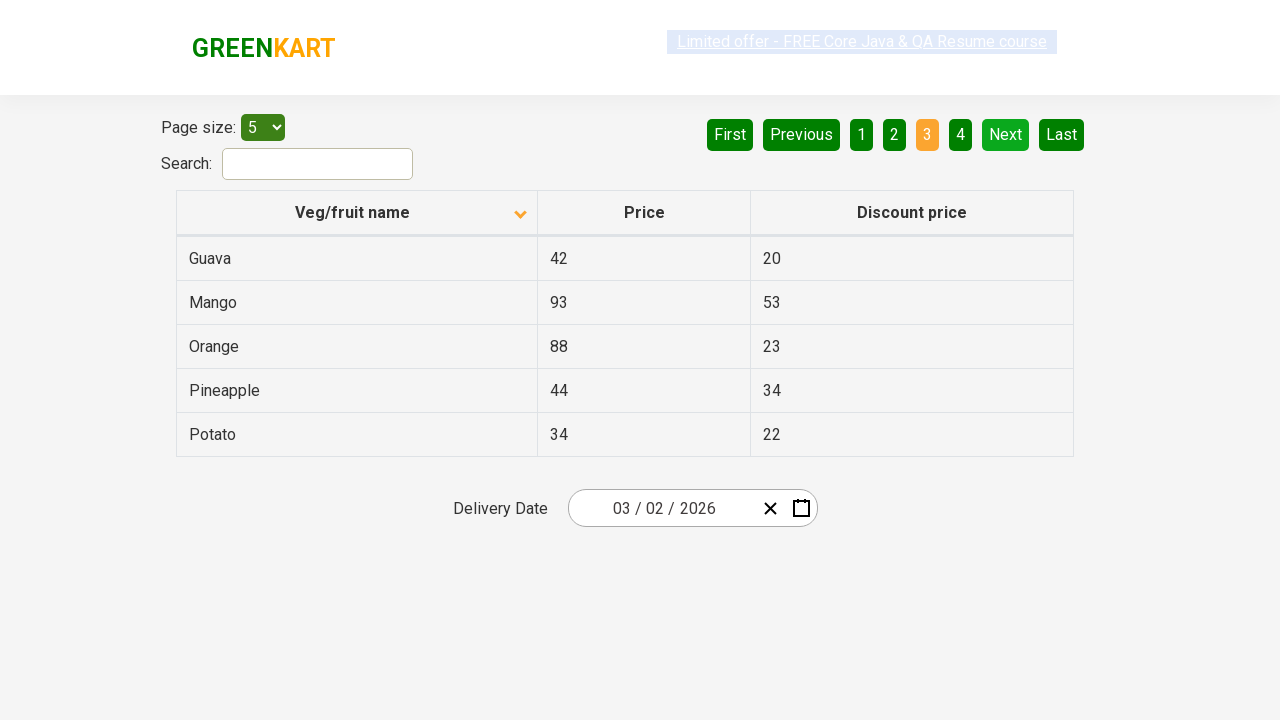

Retrieved items from page 3: 5 rows
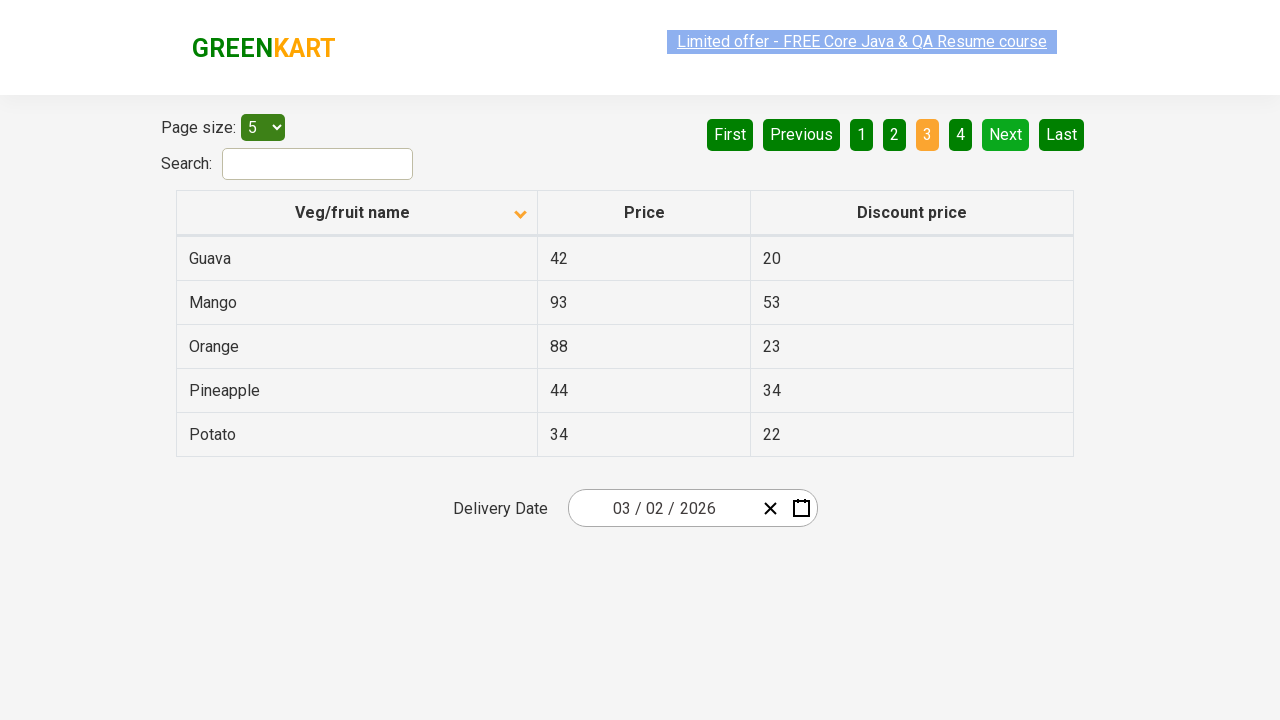

Clicked Next button to navigate to page 4 at (1006, 134) on [aria-label='Next']
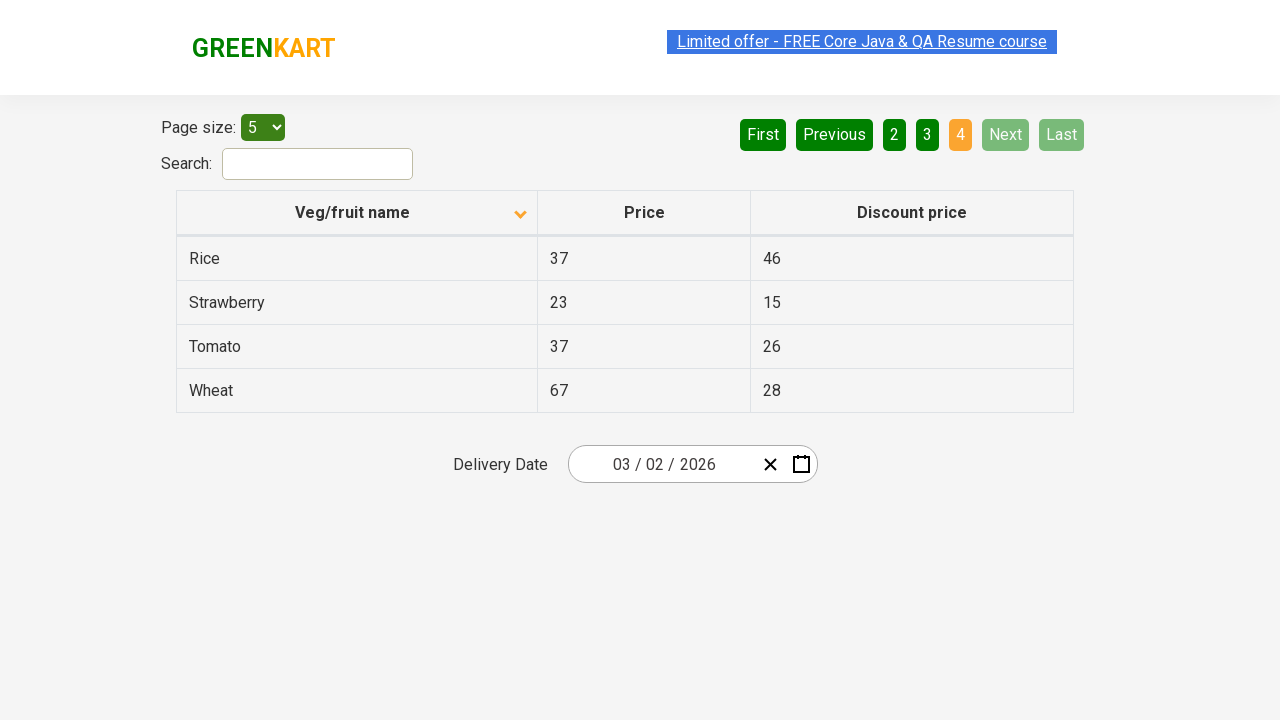

Waited for page content to update
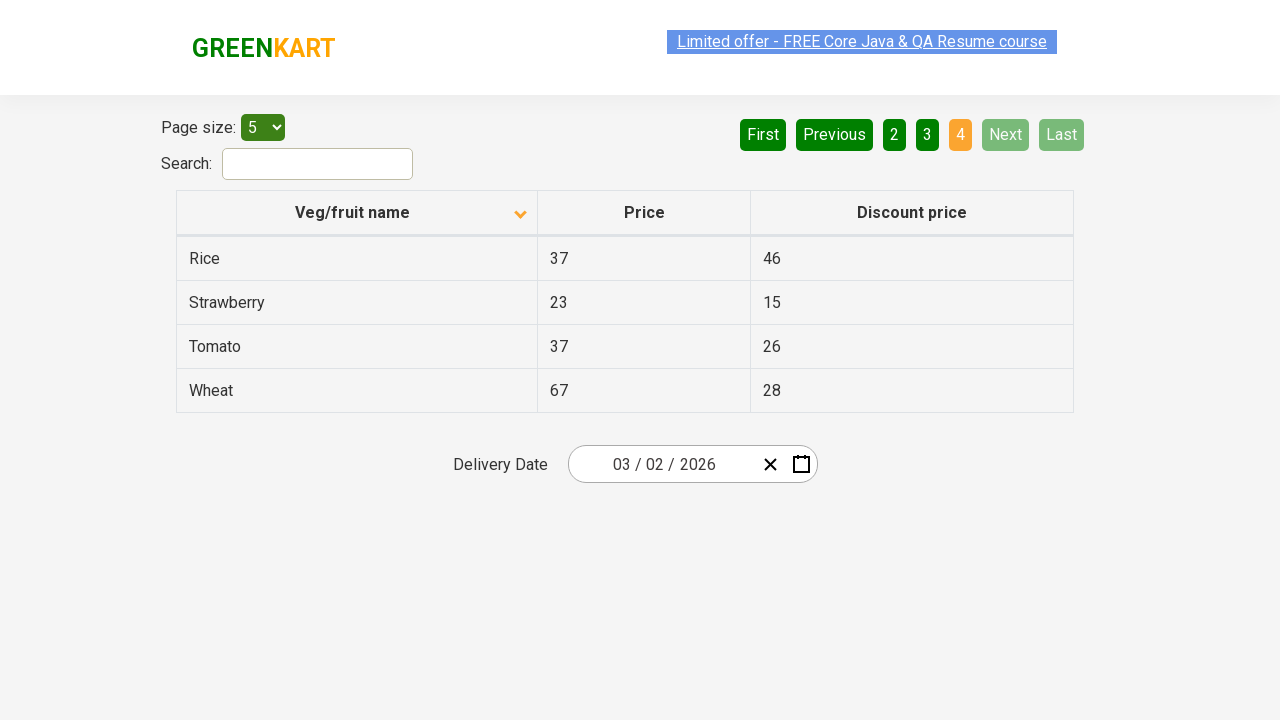

Retrieved items from page 4: 4 rows
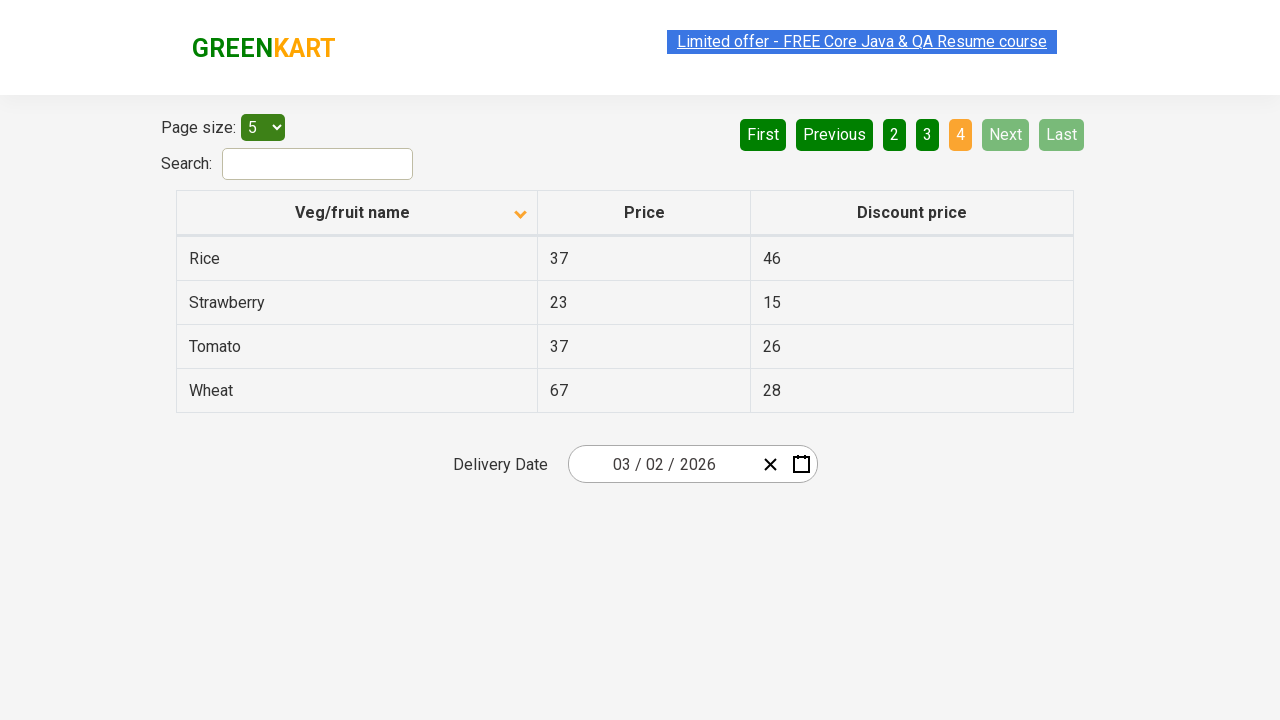

Found 'Rice' in current page
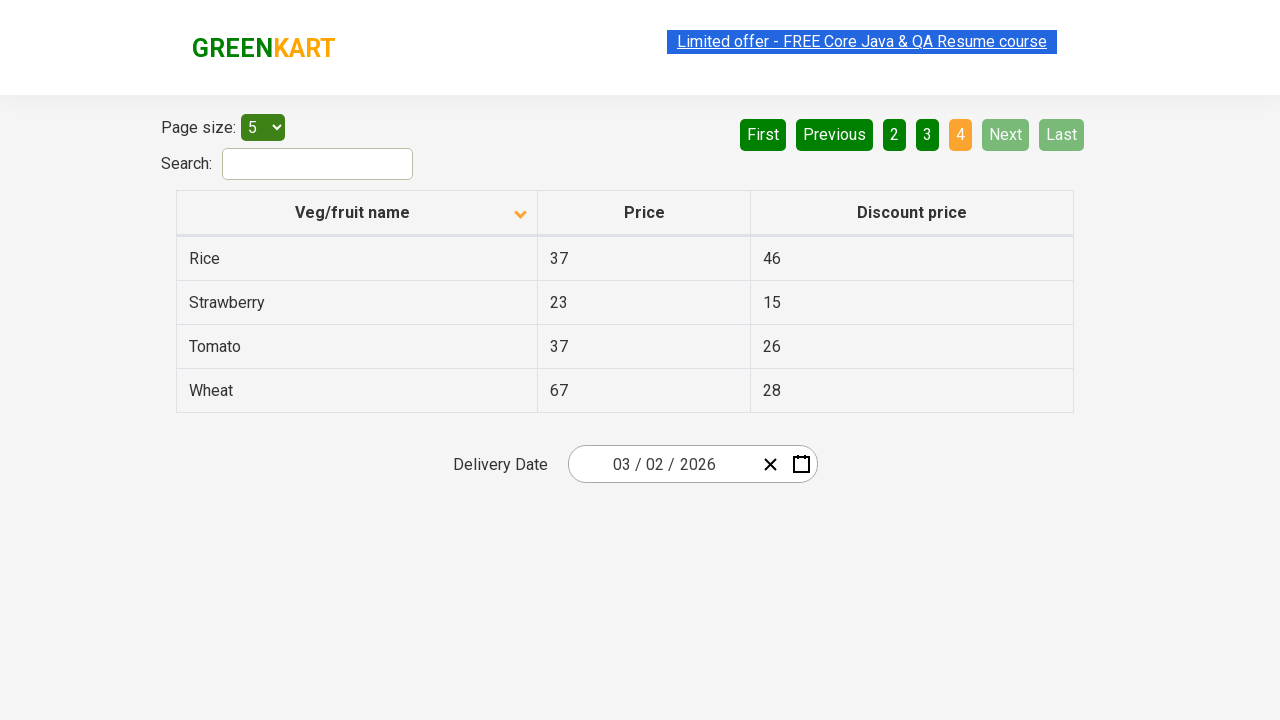

Verified 'Rice' is visible on the page
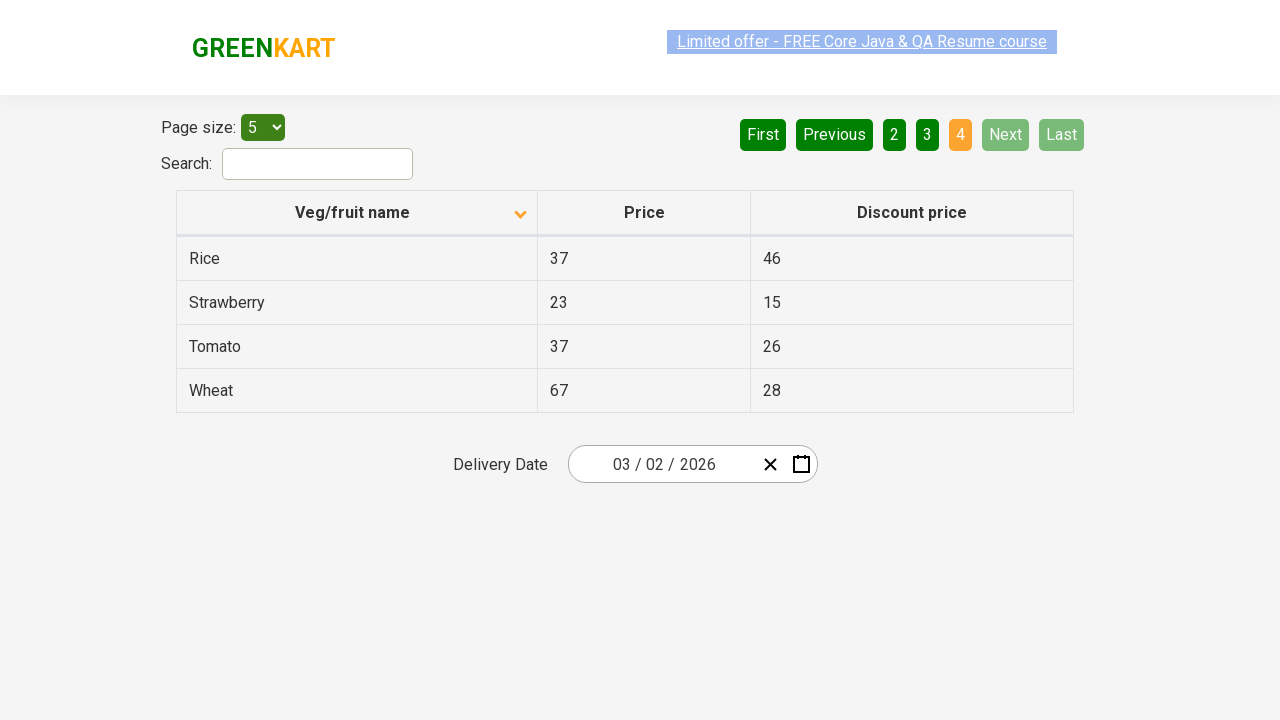

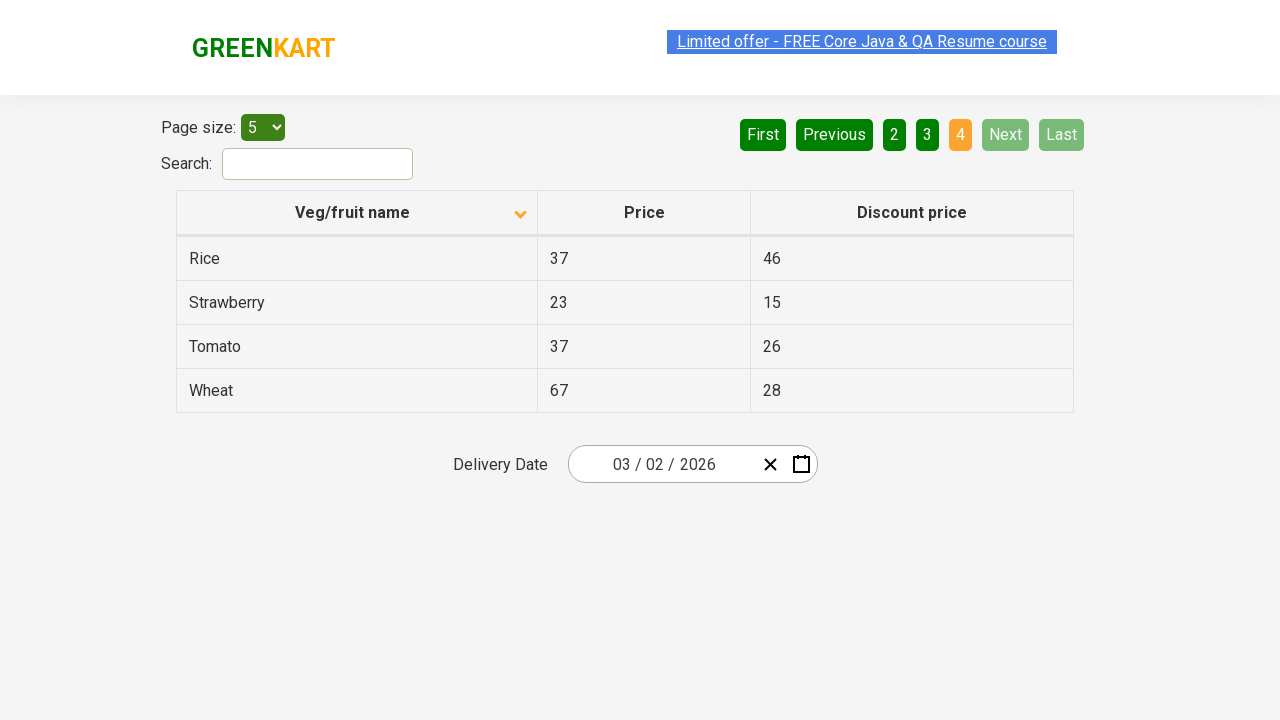